Tests that new todo items are appended to the bottom of the list by creating 3 items

Starting URL: https://demo.playwright.dev/todomvc

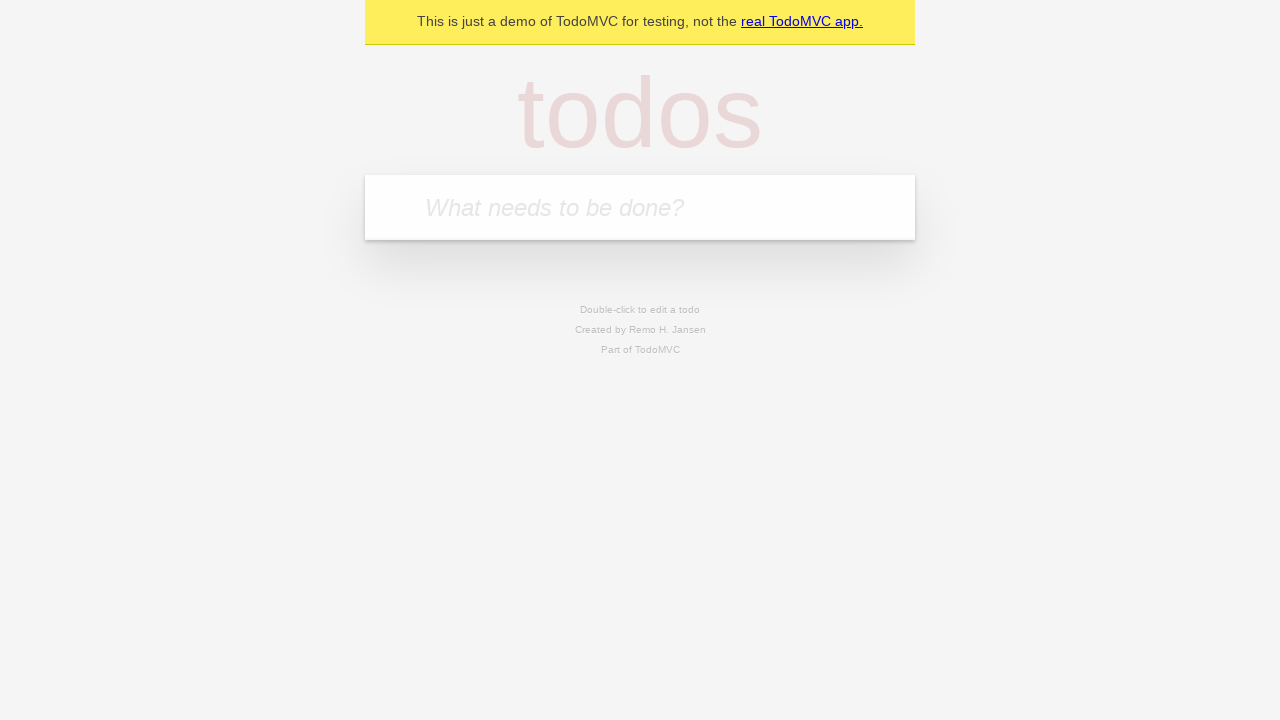

Filled todo input with 'buy some cheese' on internal:attr=[placeholder="What needs to be done?"i]
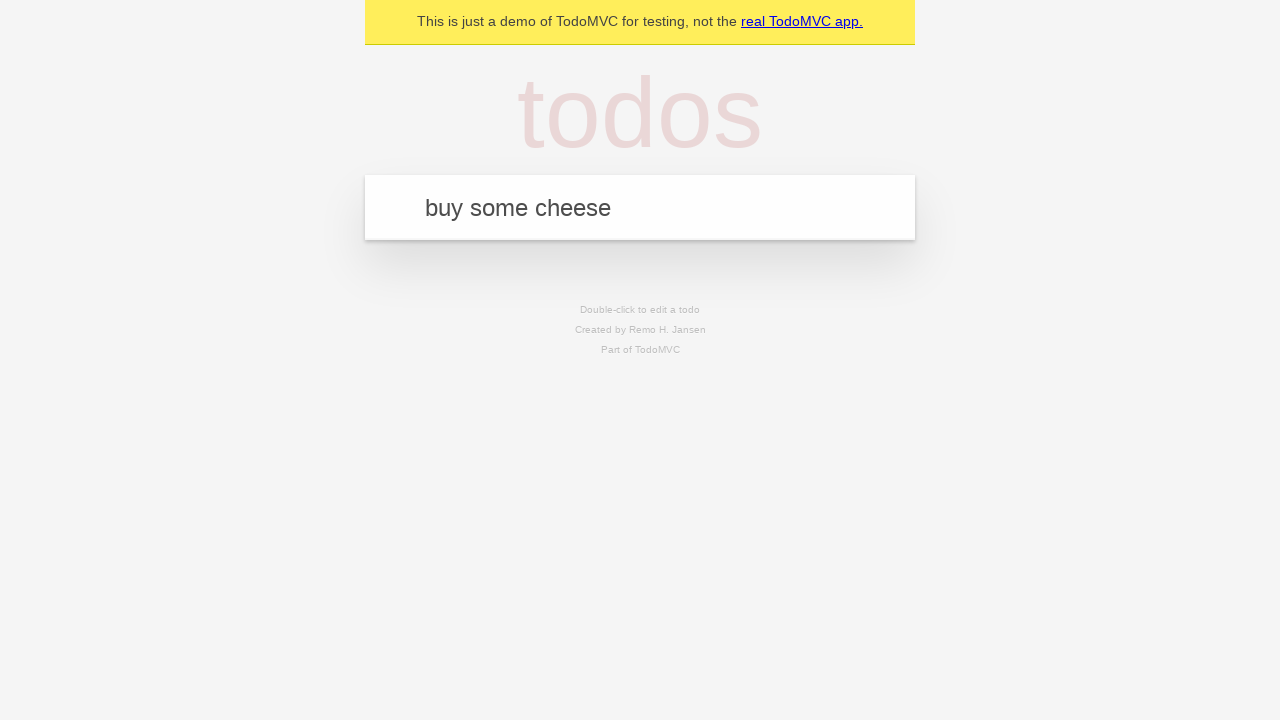

Pressed Enter to create first todo item on internal:attr=[placeholder="What needs to be done?"i]
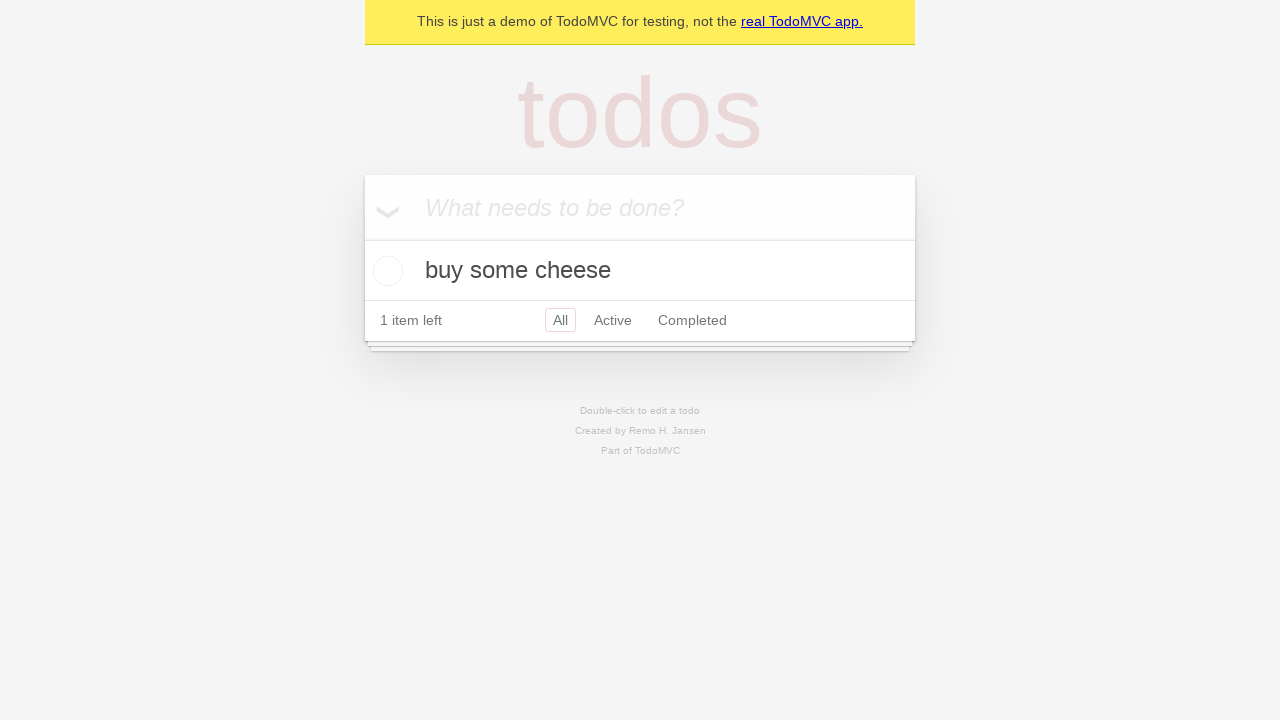

Filled todo input with 'feed the cat' on internal:attr=[placeholder="What needs to be done?"i]
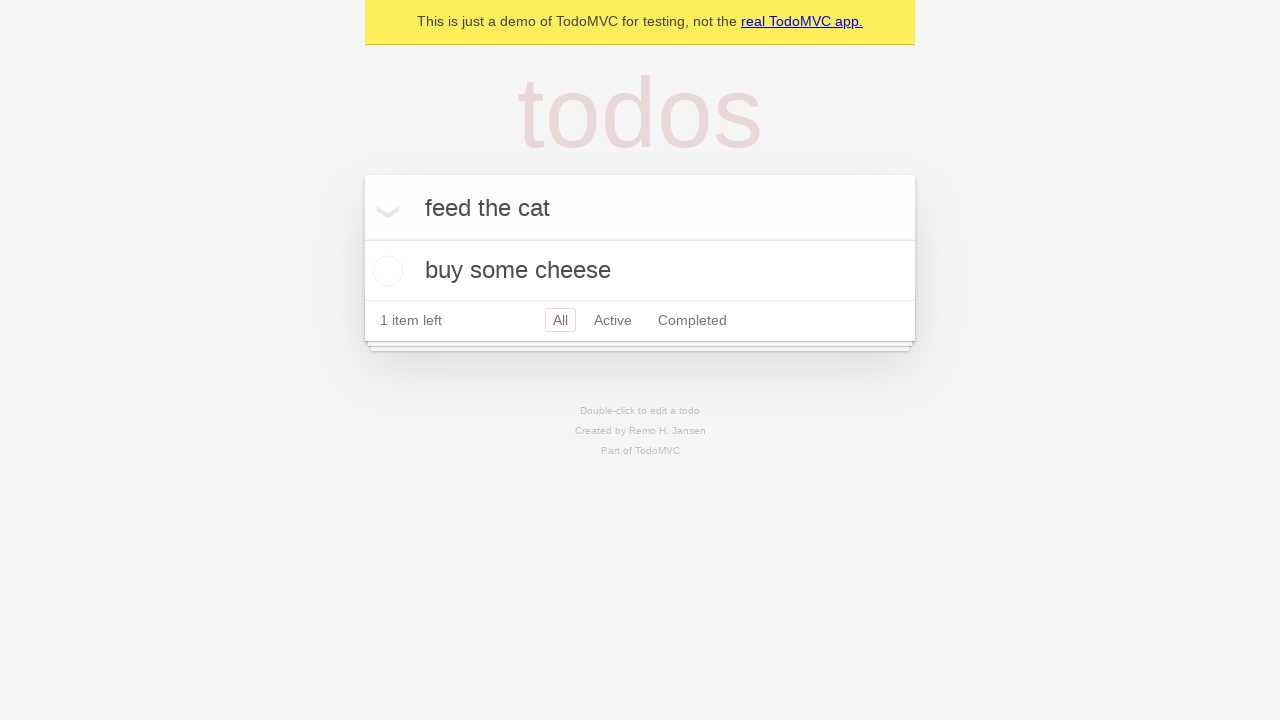

Pressed Enter to create second todo item on internal:attr=[placeholder="What needs to be done?"i]
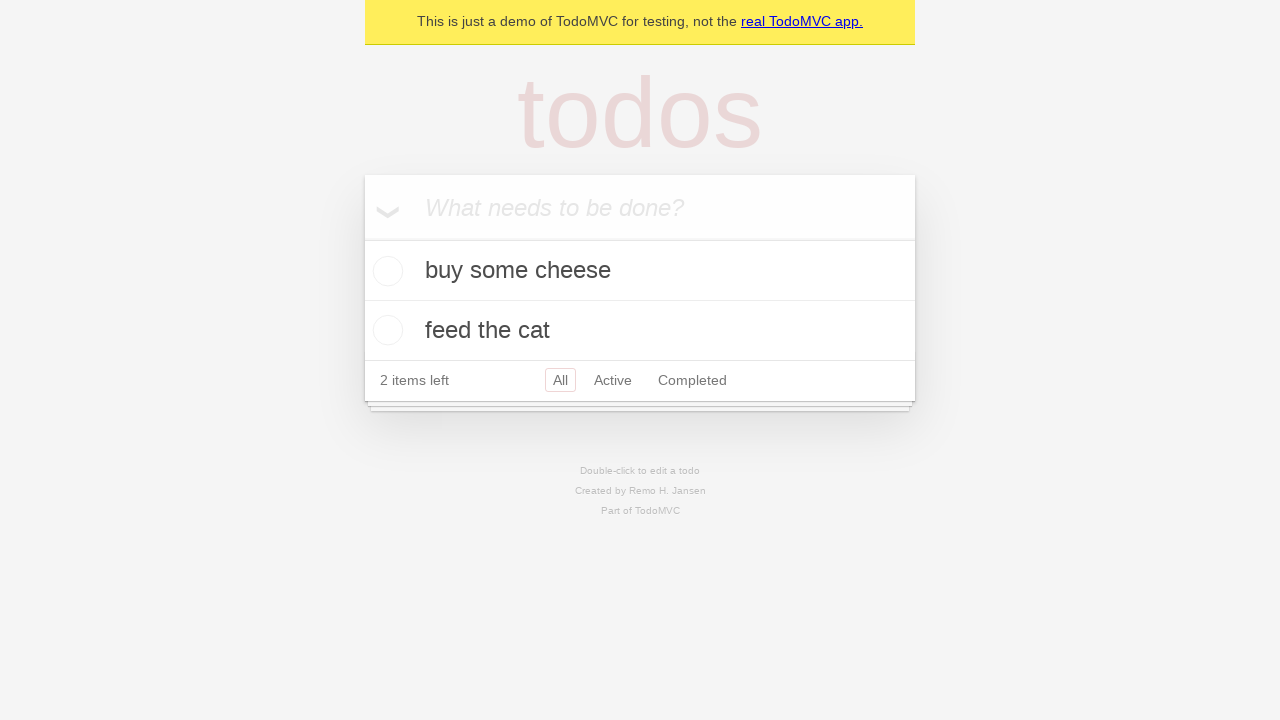

Filled todo input with 'book a doctors appointment' on internal:attr=[placeholder="What needs to be done?"i]
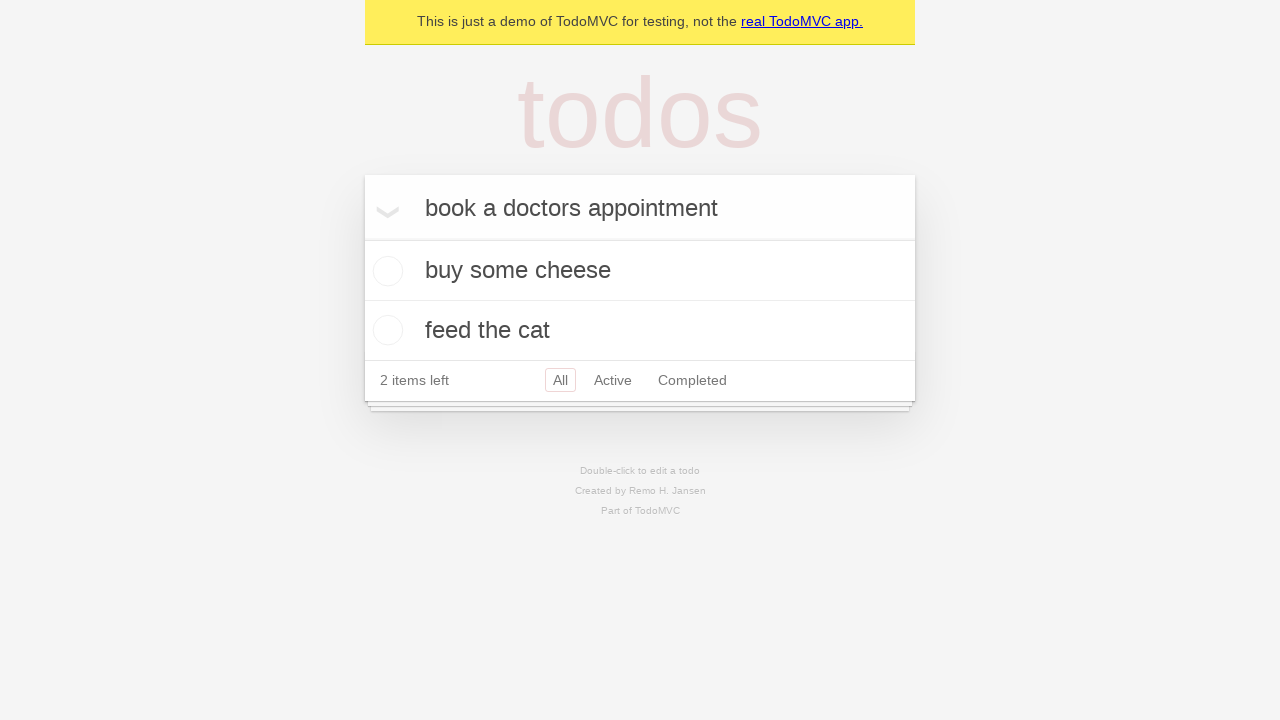

Pressed Enter to create third todo item on internal:attr=[placeholder="What needs to be done?"i]
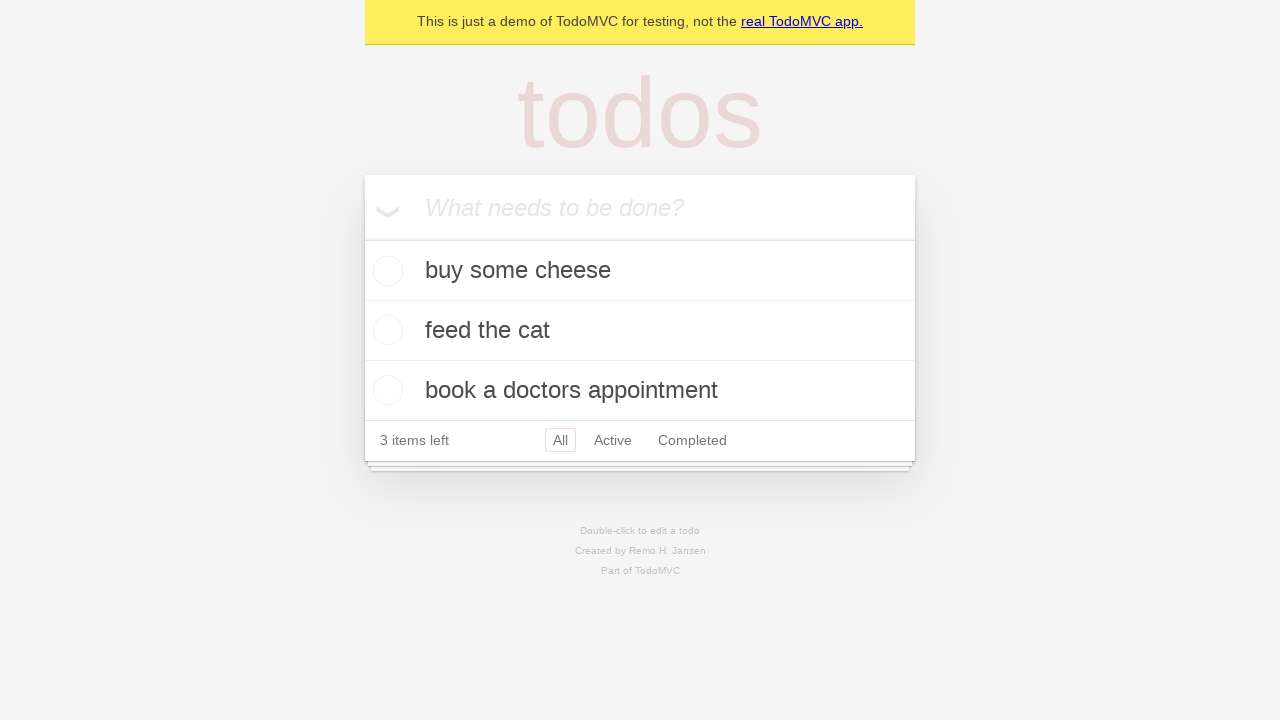

All three todo items have been appended to the list
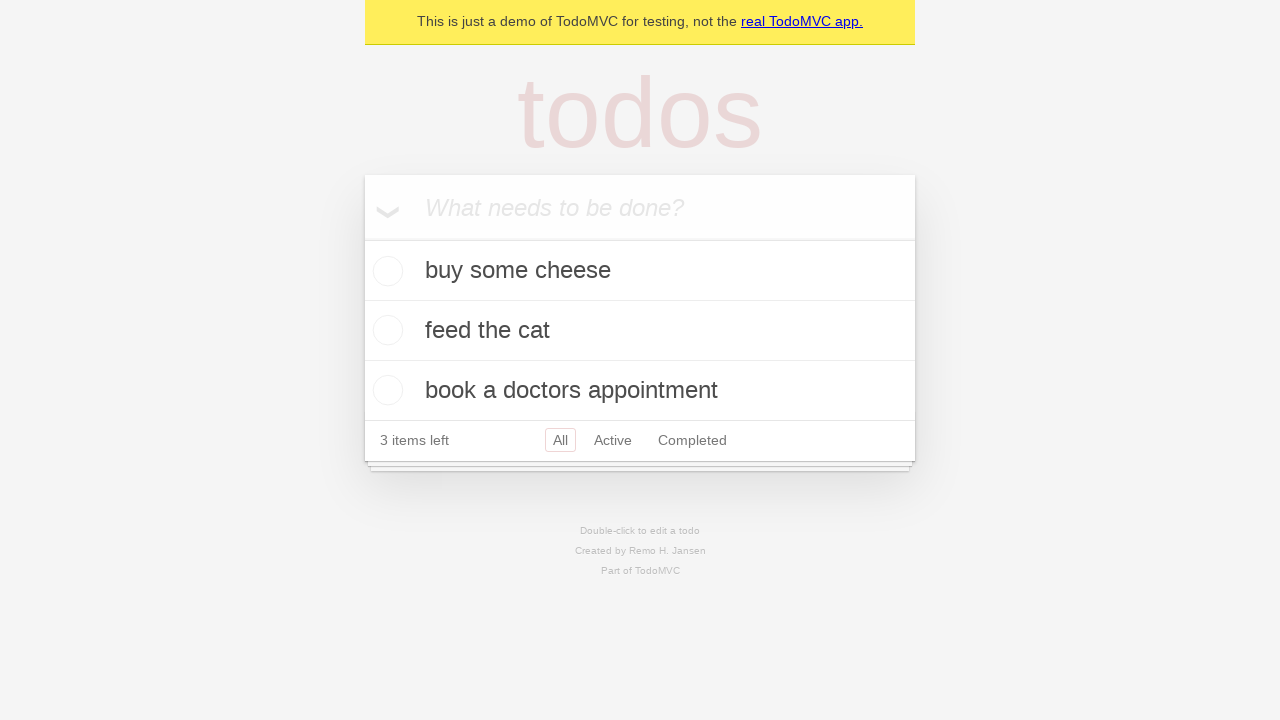

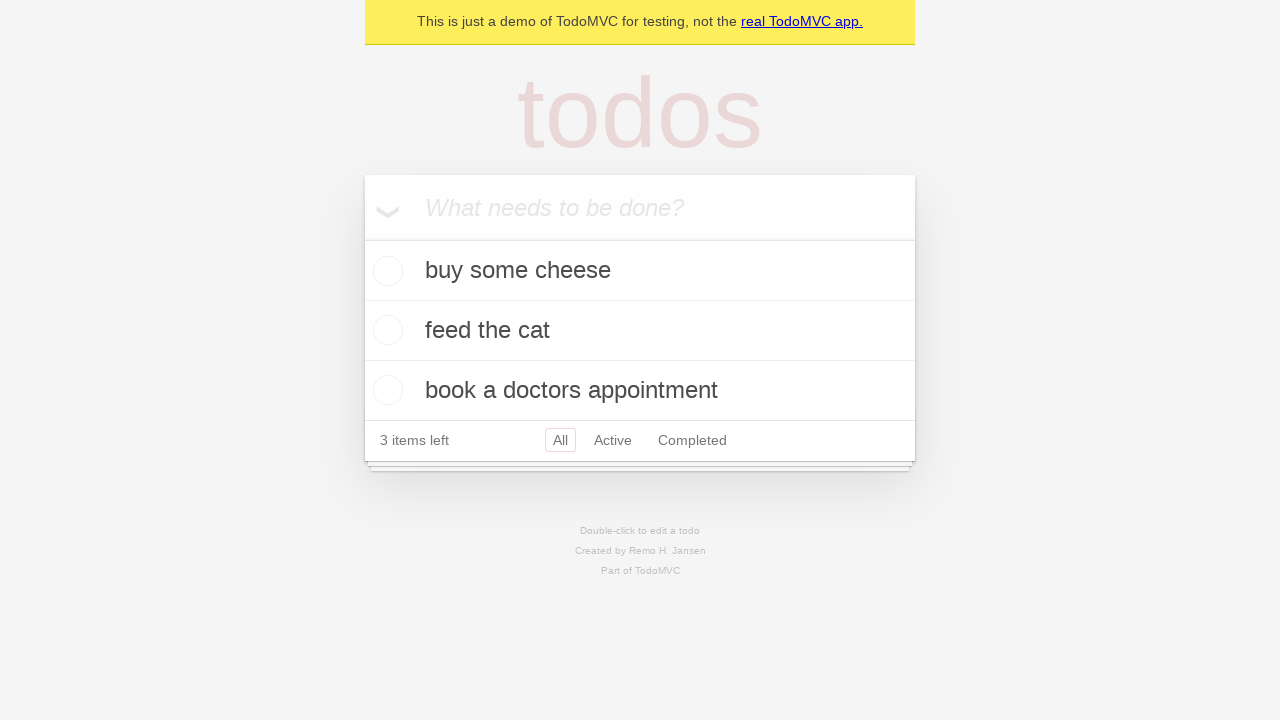